Opens a YouTube video page and waits for it to load

Starting URL: https://youtu.be/aTGYnRewgO8

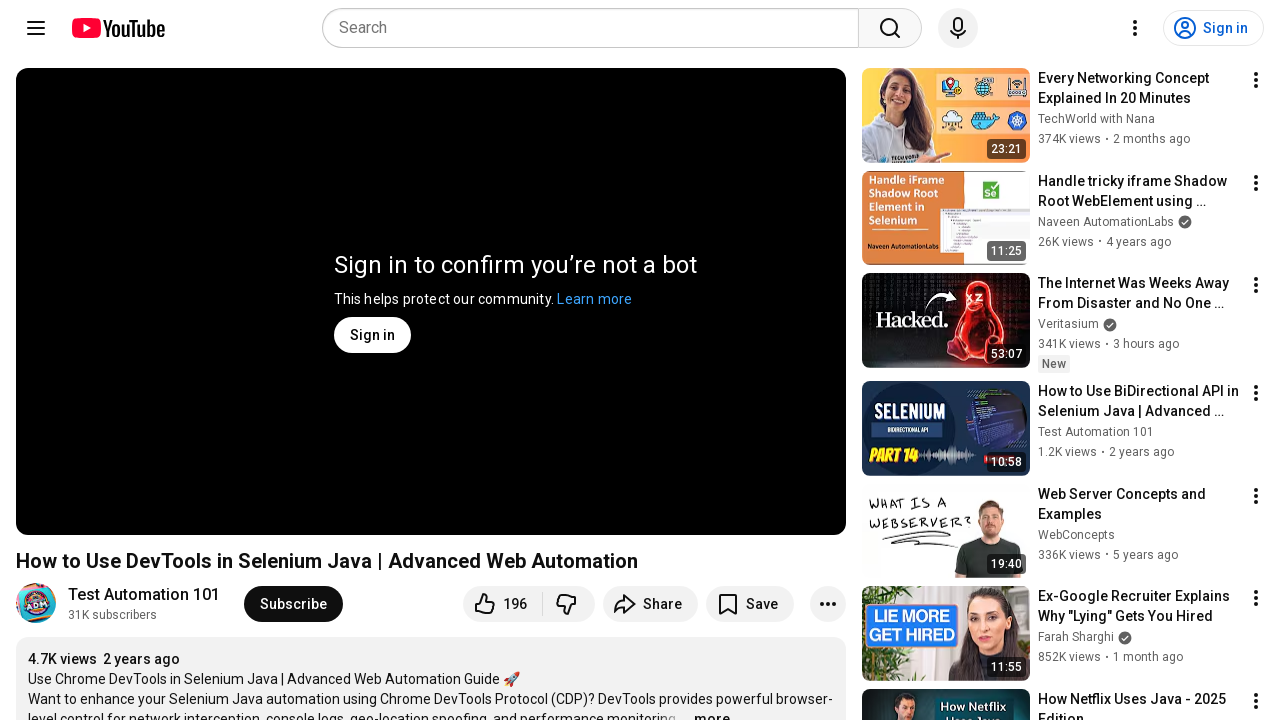

Navigated to YouTube video page
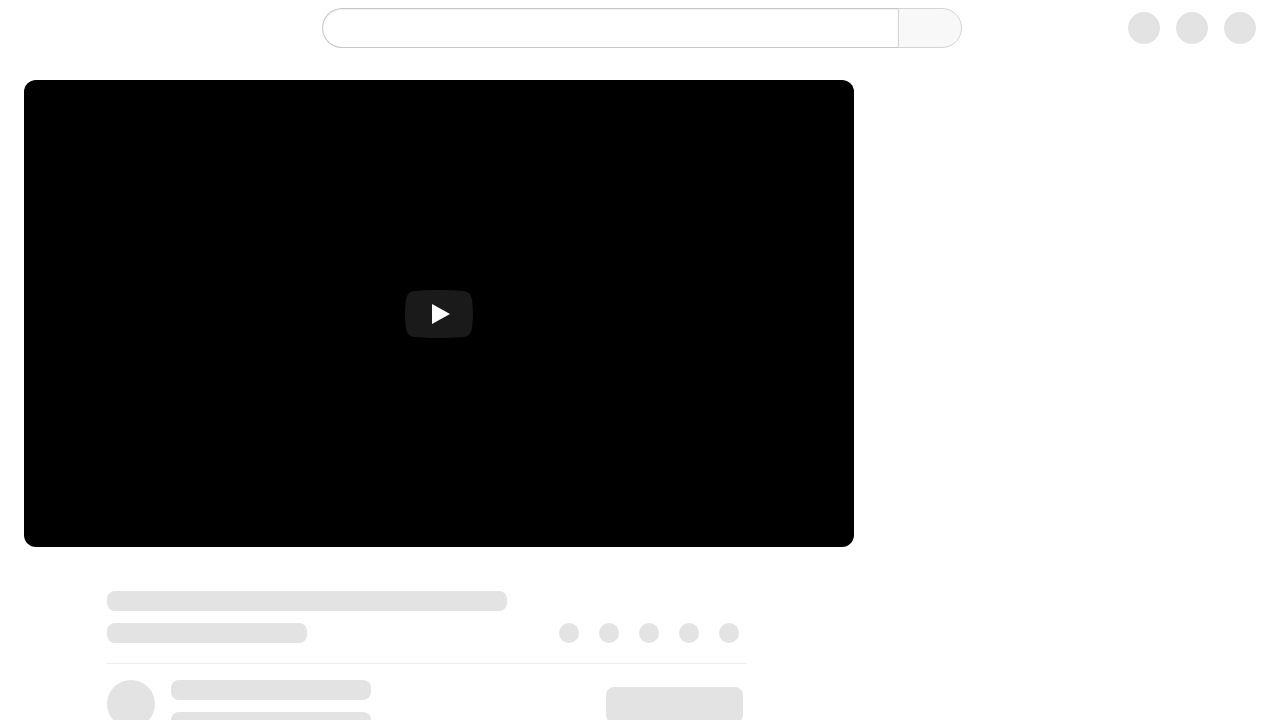

YouTube video page fully loaded (networkidle)
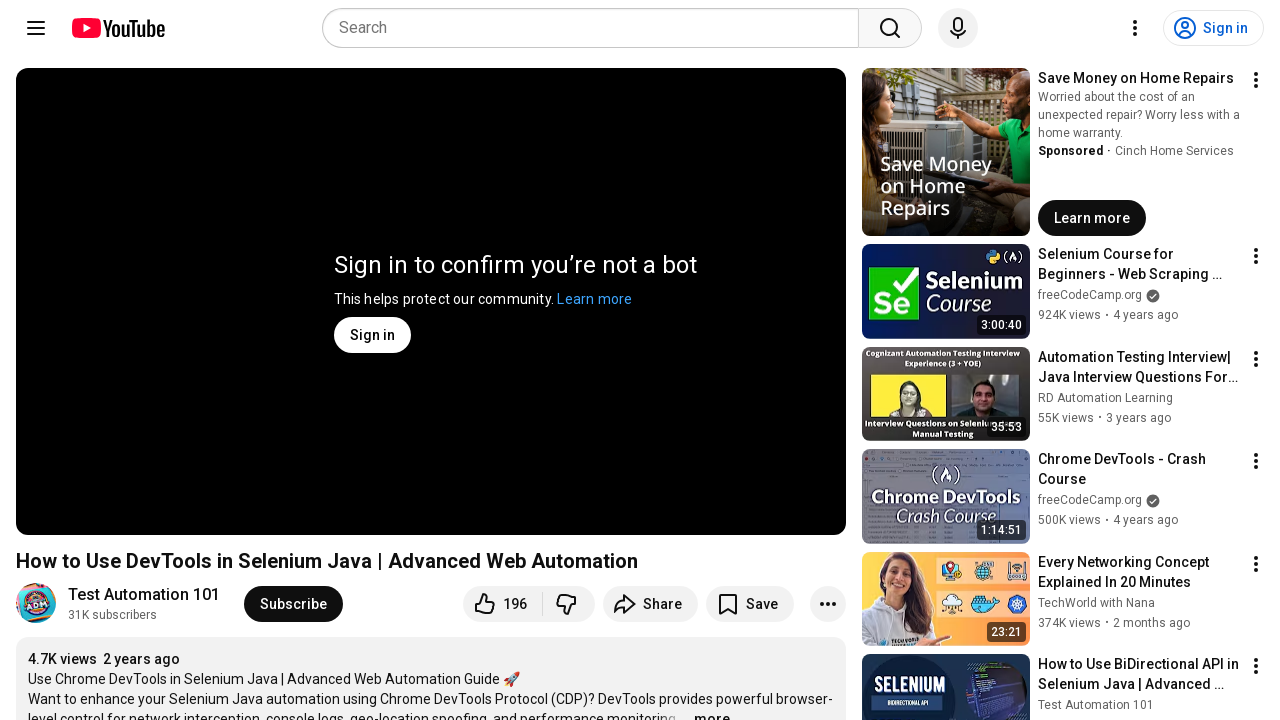

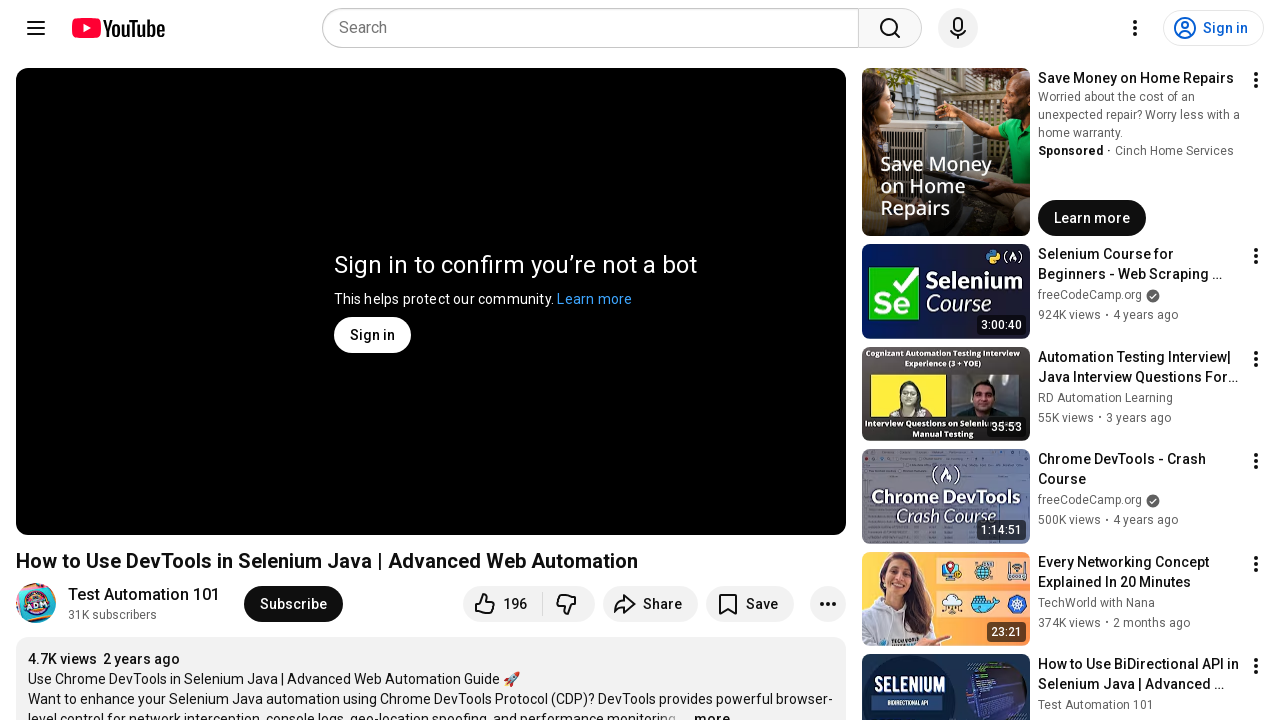